Tests hover functionality by hovering over an avatar image and verifying that additional user information (caption) becomes visible.

Starting URL: http://the-internet.herokuapp.com/hovers

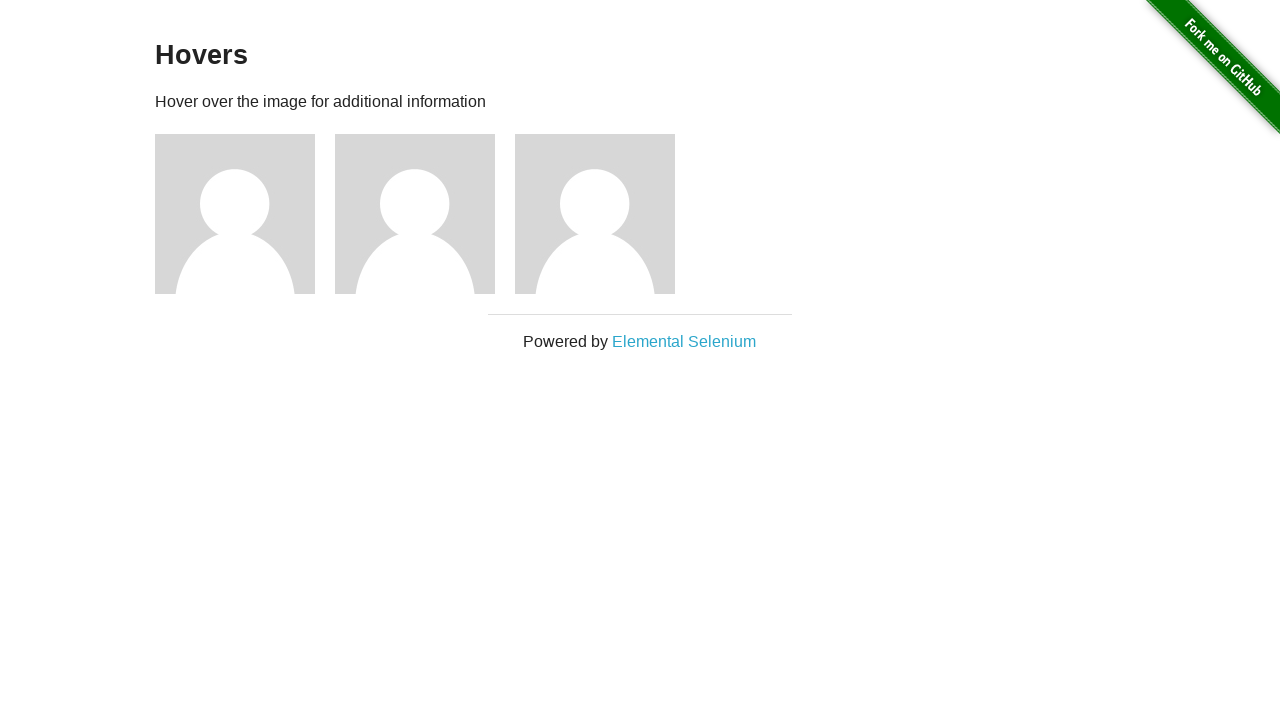

Located the first avatar figure element
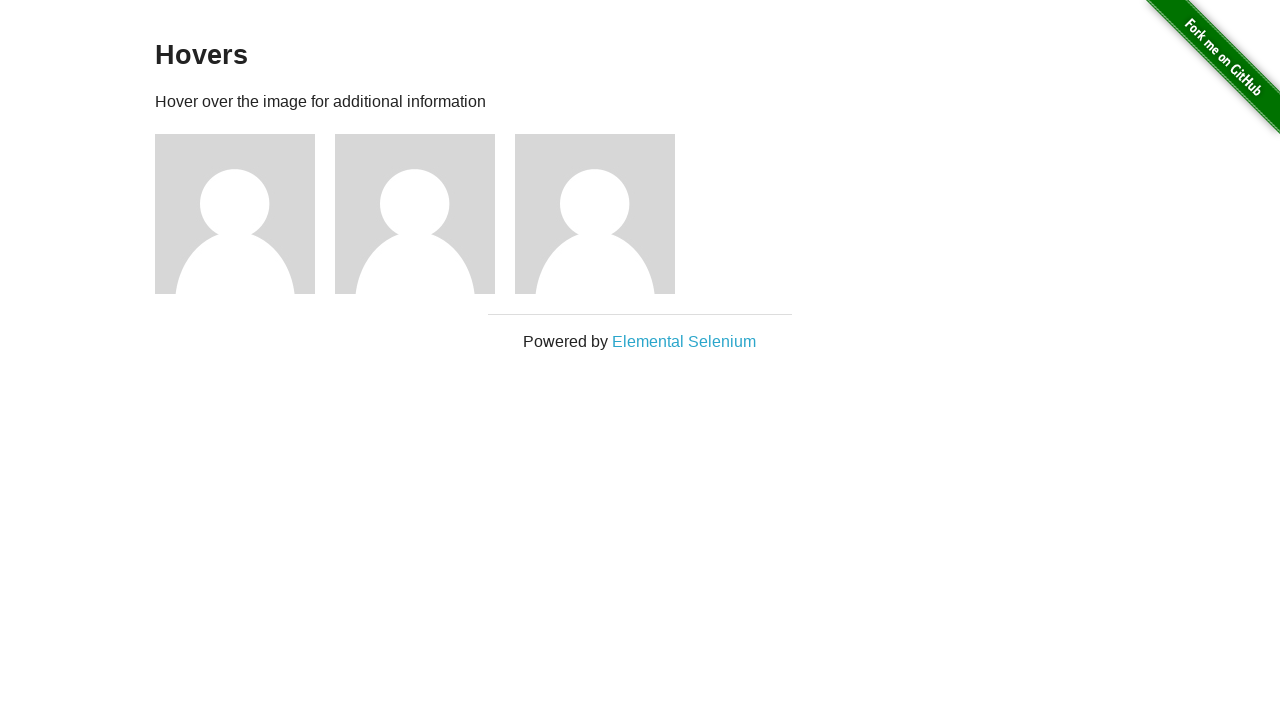

Hovered over the avatar image at (245, 214) on .figure >> nth=0
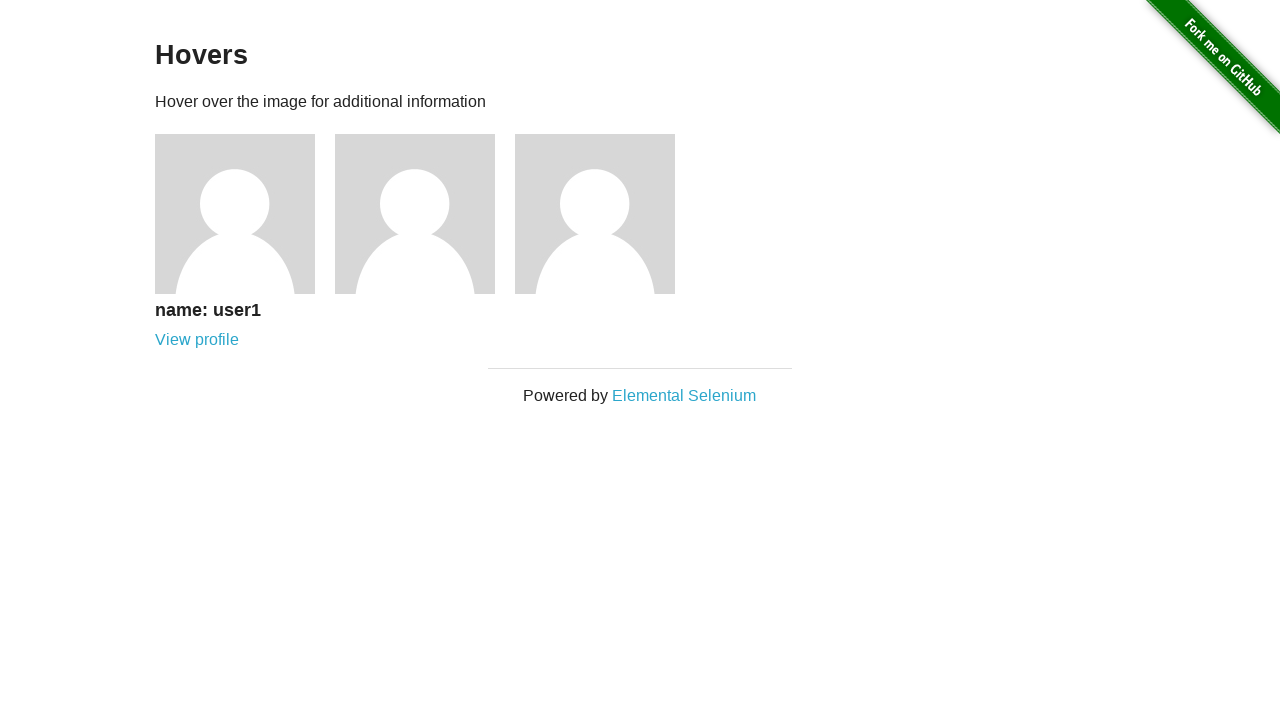

Located the caption element
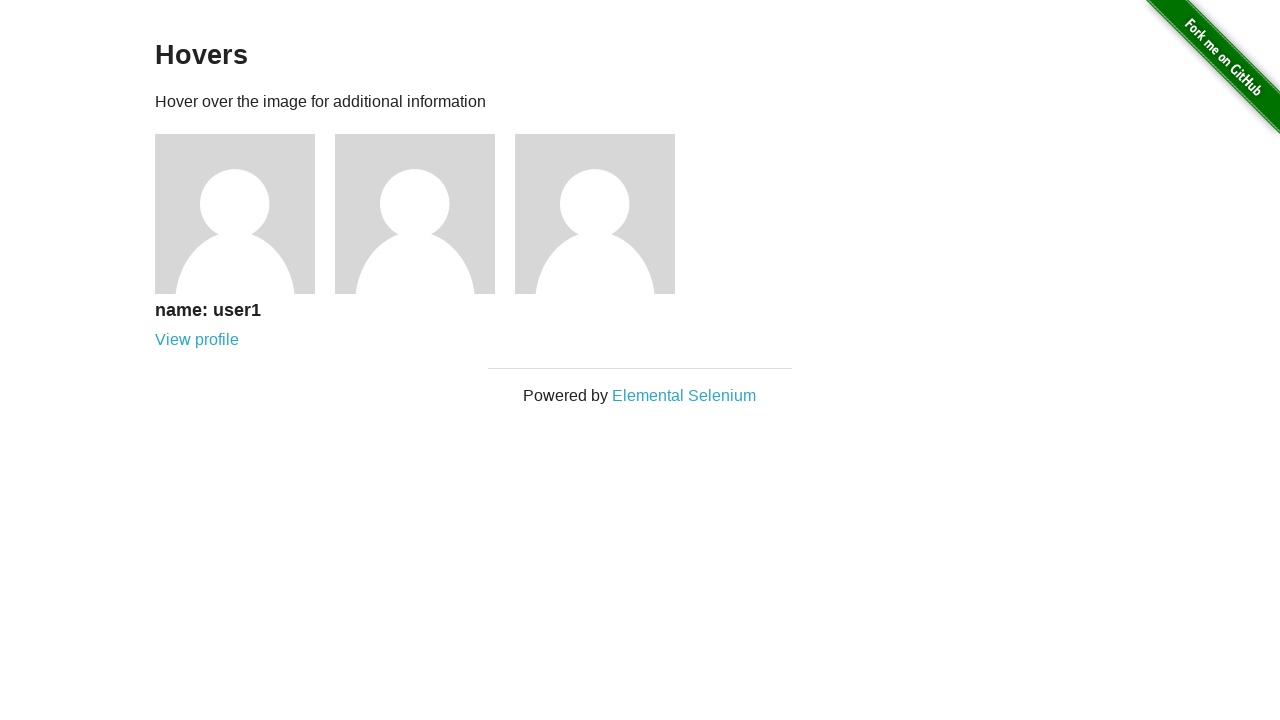

Verified that caption is visible after hovering
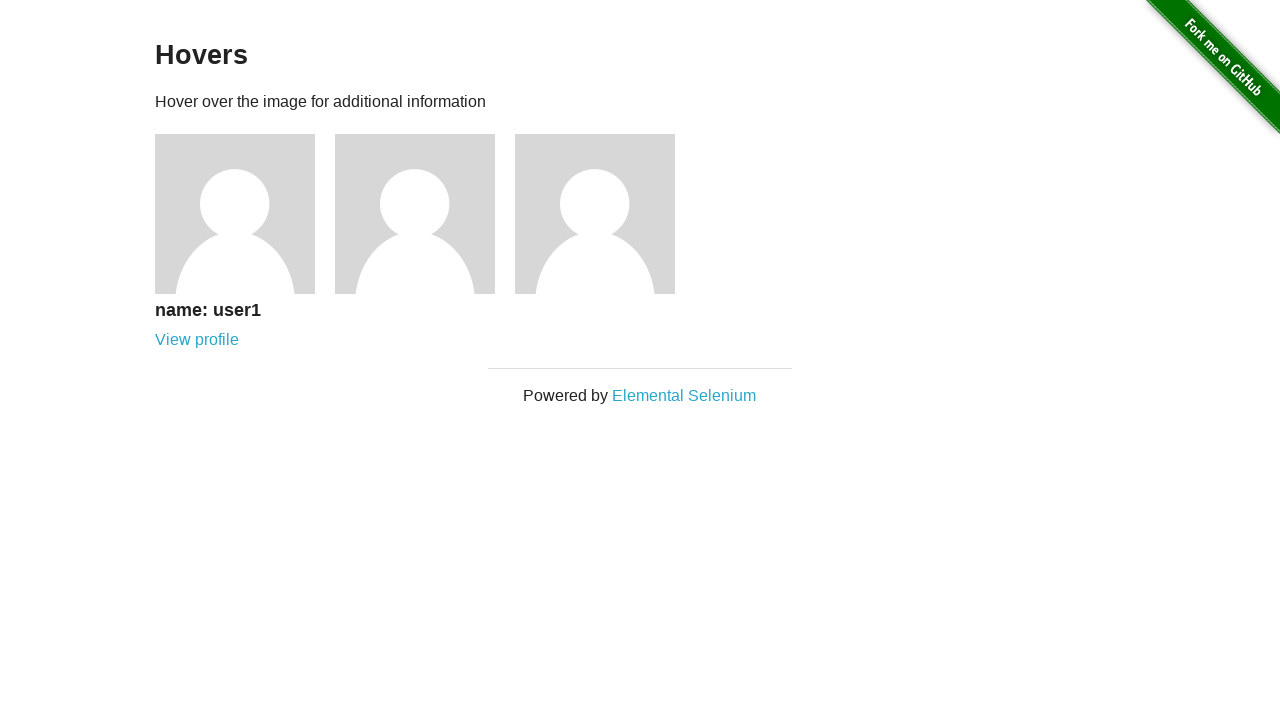

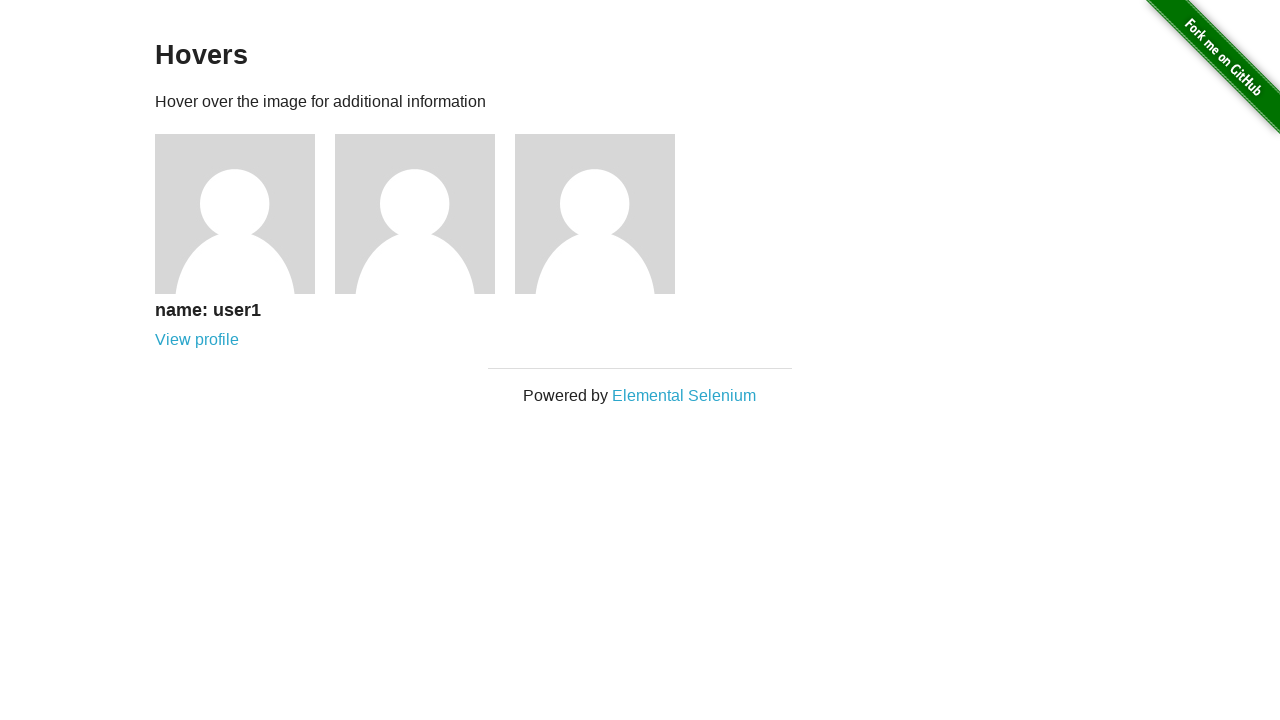